Tests the add/remove elements functionality by clicking the "Add Element" button to create a new delete button, then clicking the delete buttons to remove elements from the page.

Starting URL: http://the-internet.herokuapp.com/add_remove_elements/

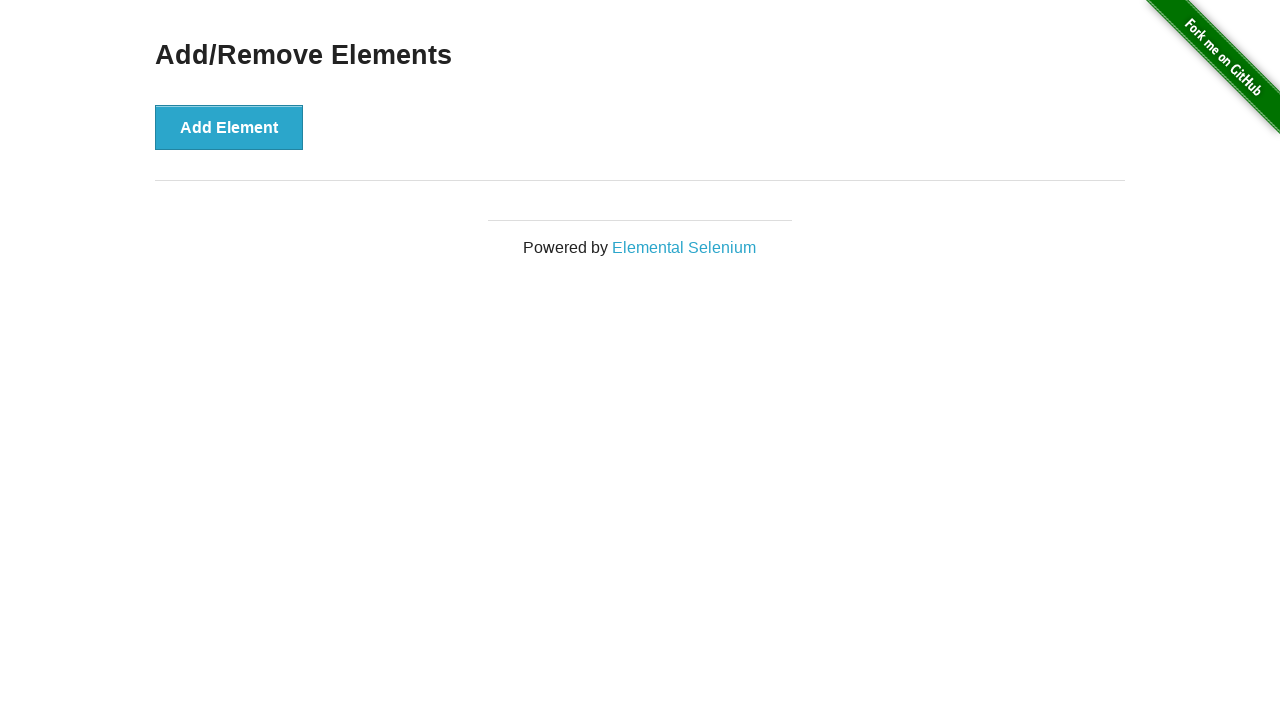

Clicked 'Add Element' button to create first delete button at (229, 127) on button[onclick='addElement()']
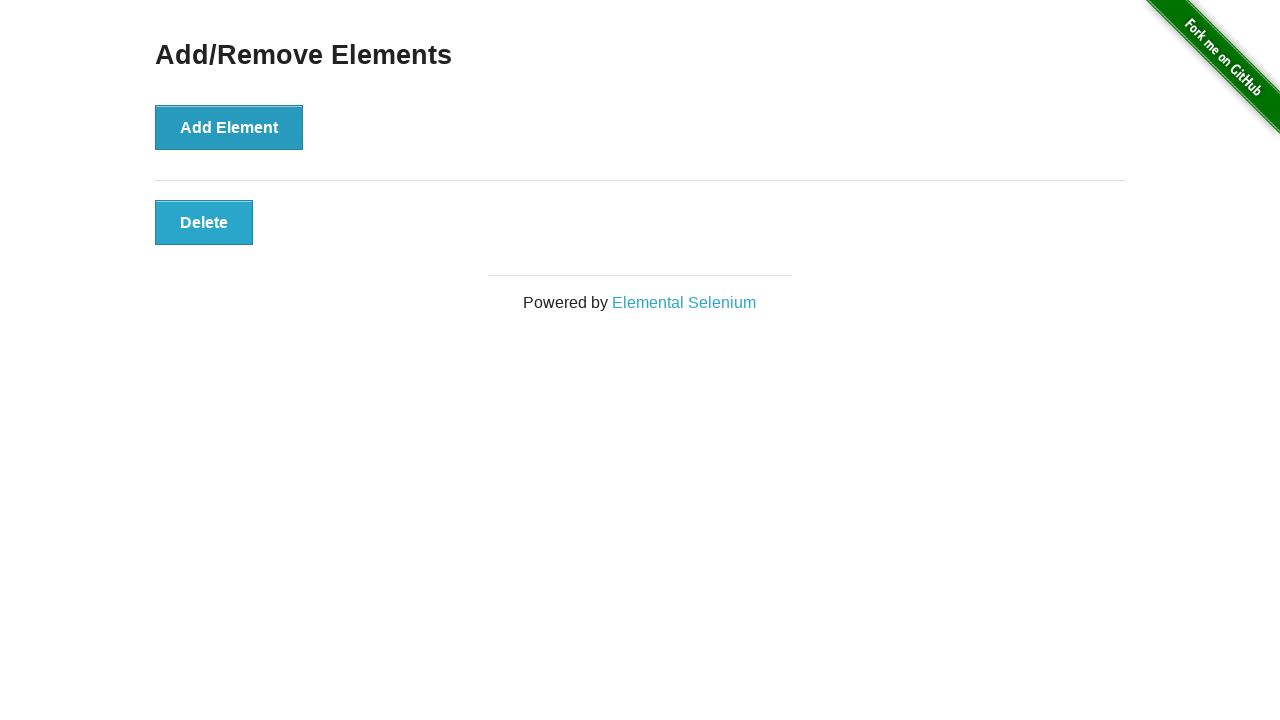

Delete button appeared on the page
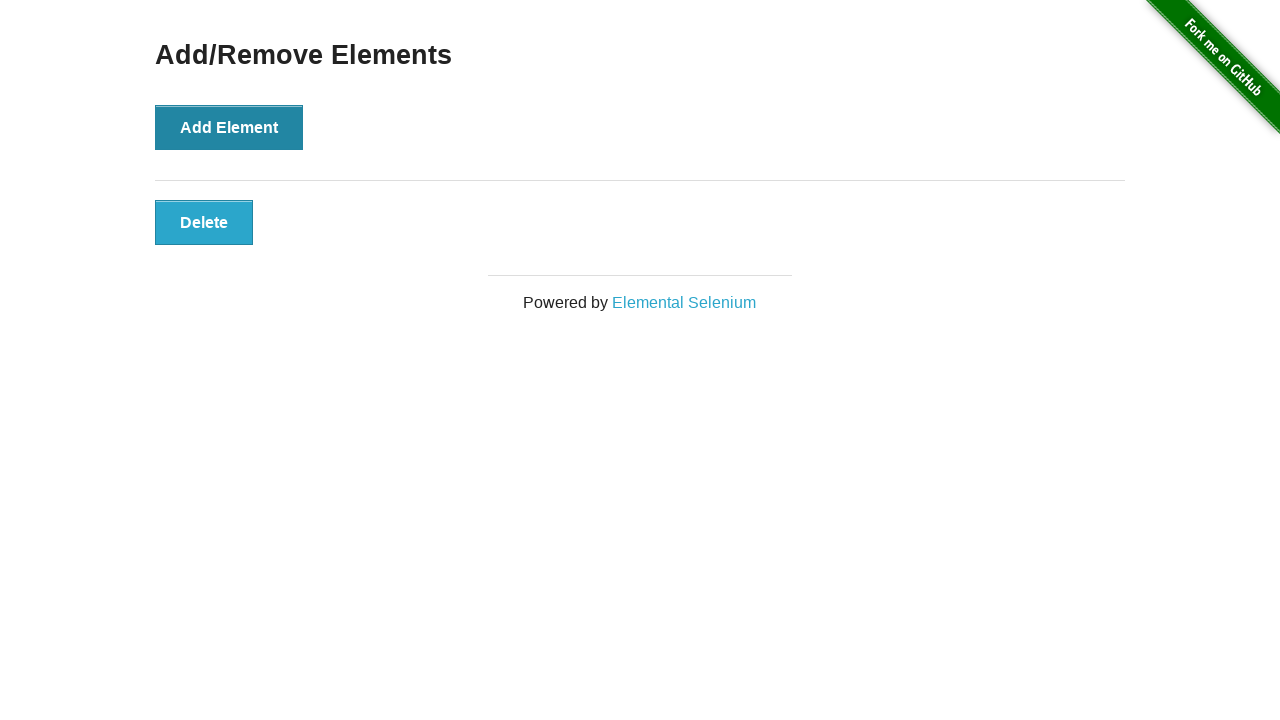

Clicked 'Add Element' button to create second delete button at (229, 127) on button[onclick='addElement()']
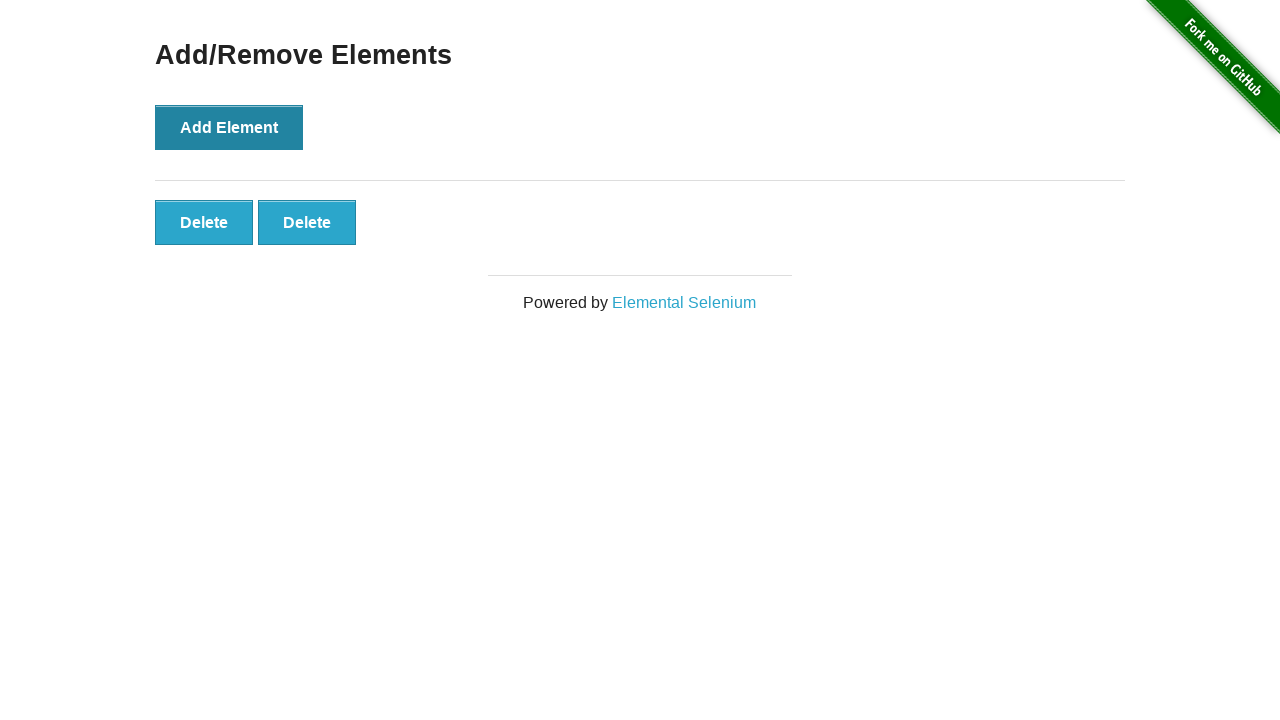

Clicked 'Add Element' button to create third delete button at (229, 127) on button[onclick='addElement()']
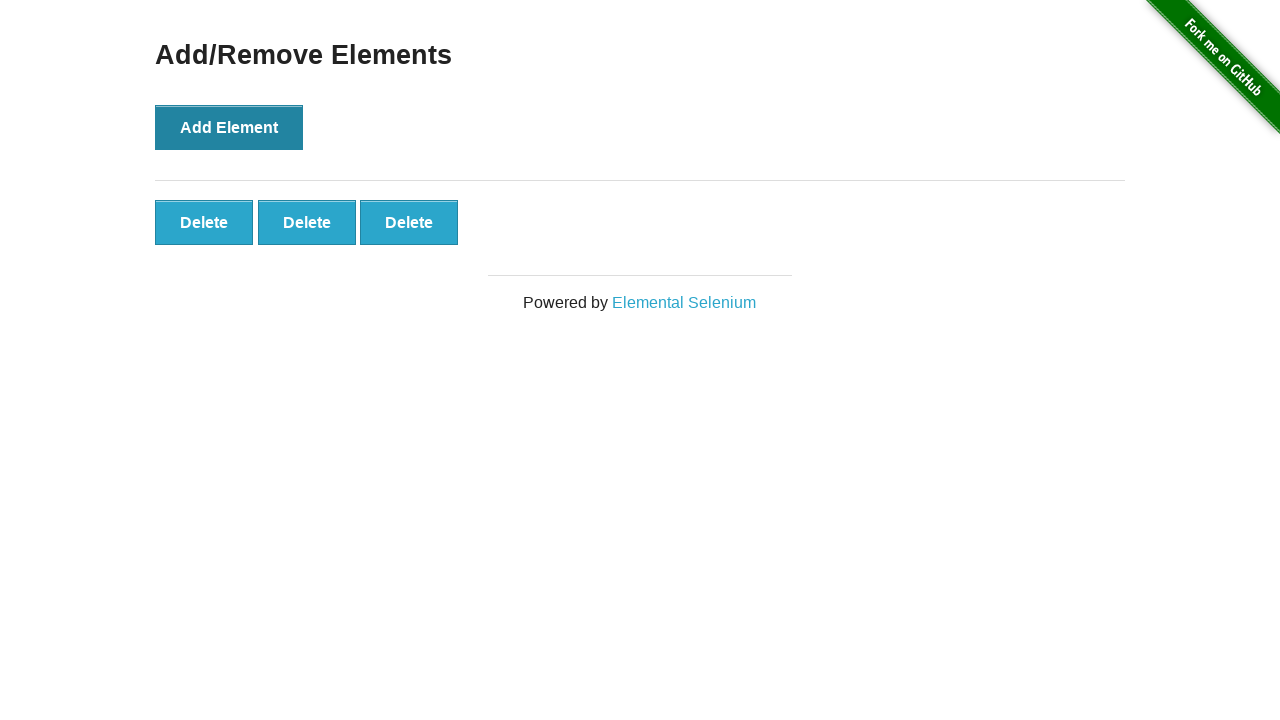

Clicked first delete button to remove an element at (204, 222) on button.added-manually >> nth=0
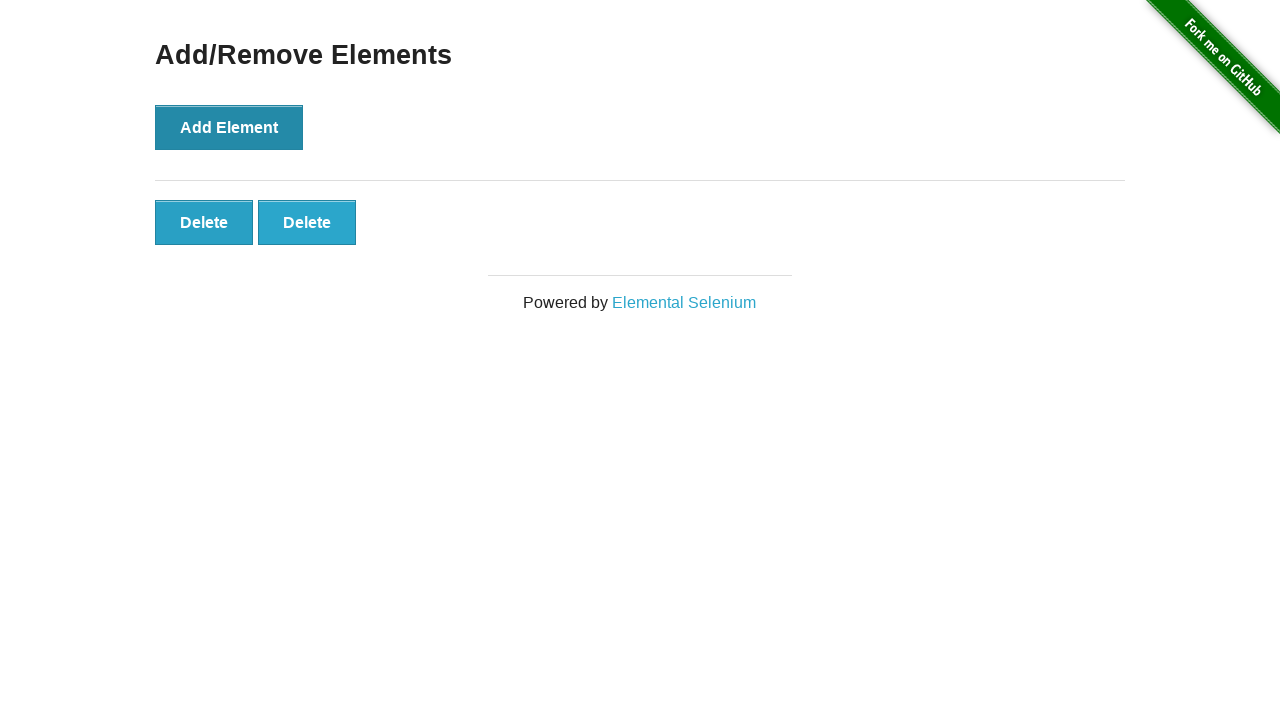

Clicked second delete button to remove another element at (204, 222) on button.added-manually >> nth=0
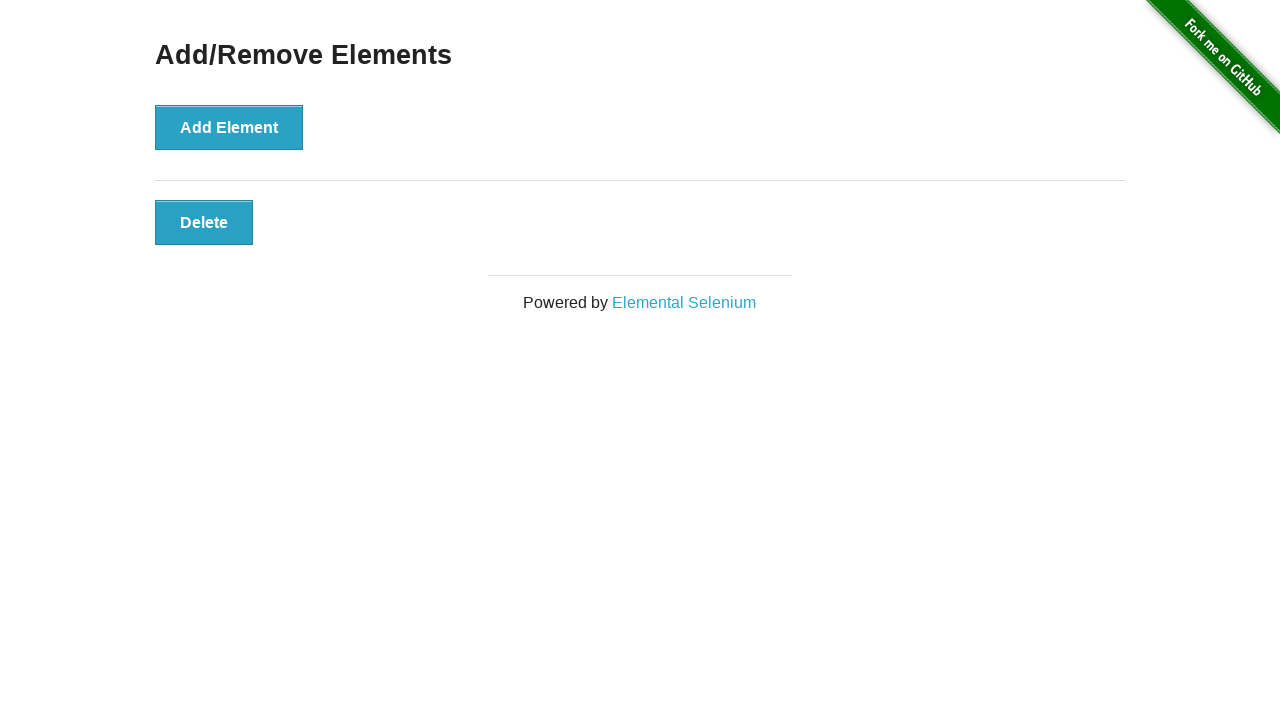

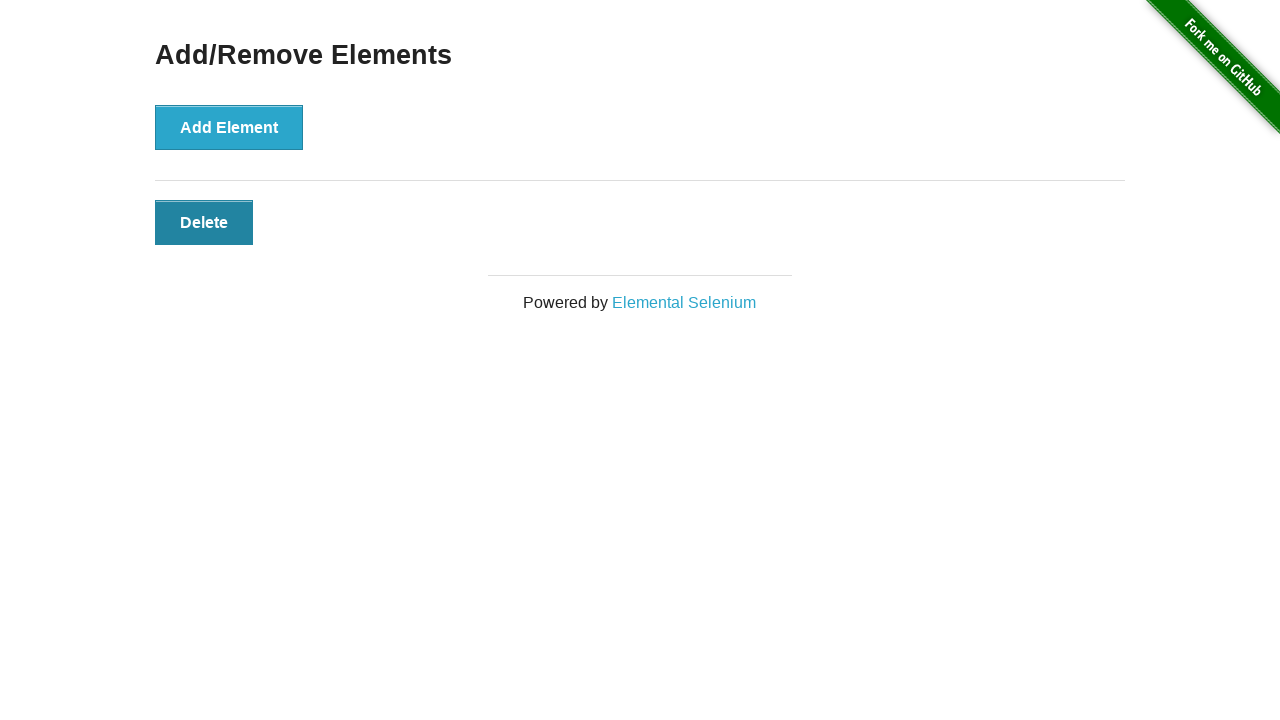